Tests JavaScript alert popup handling by clicking a button that triggers an alert and then accepting the alert dialog.

Starting URL: https://the-internet.herokuapp.com/javascript_alerts

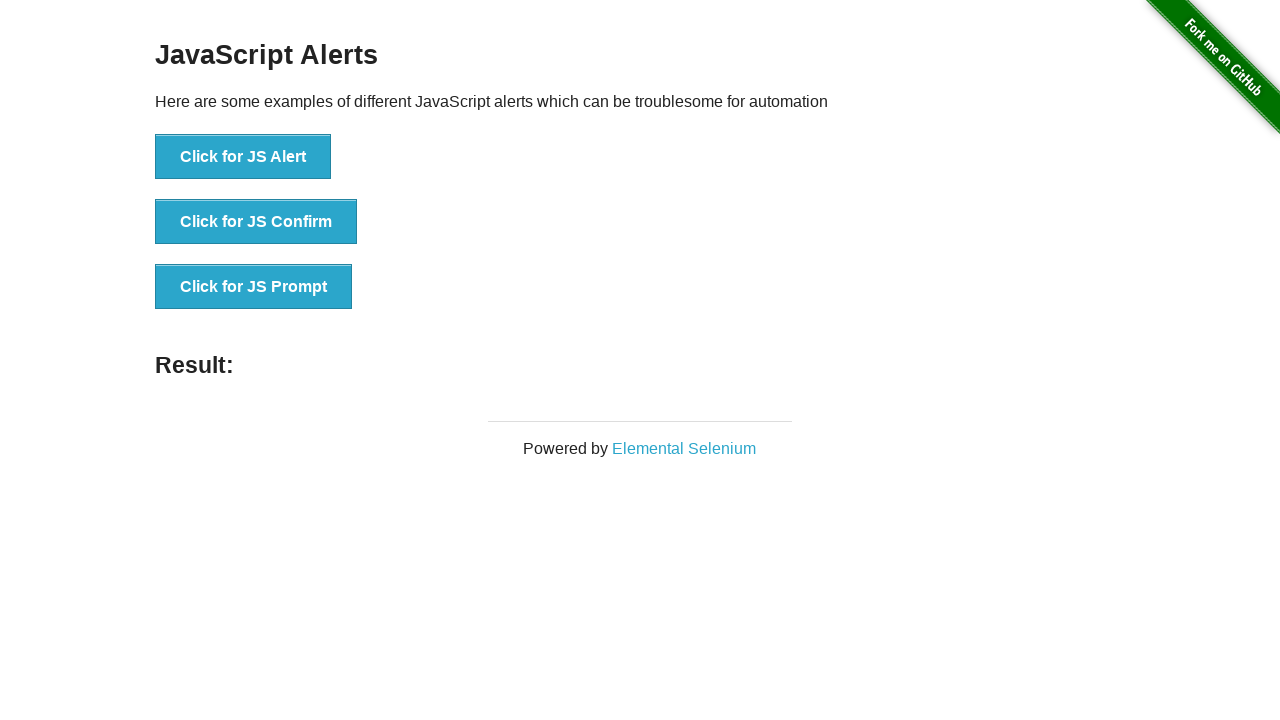

Set up dialog handler to accept alerts
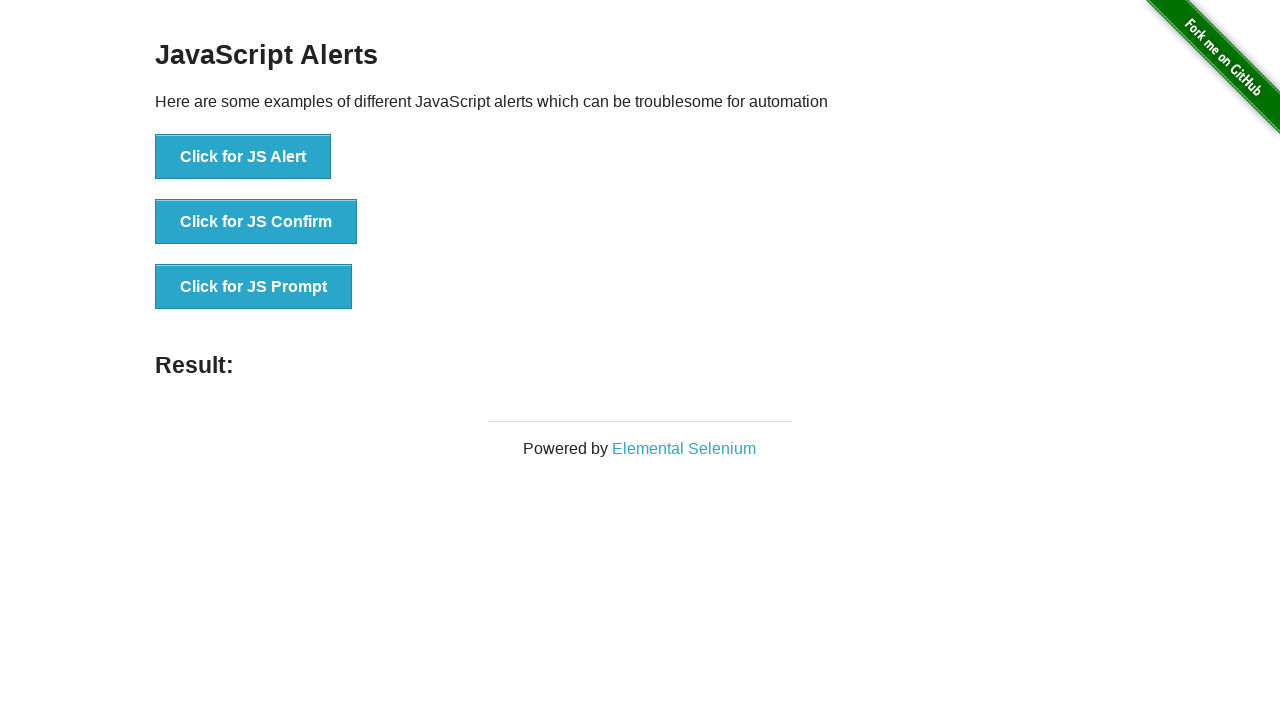

Clicked button to trigger JavaScript alert at (243, 157) on xpath=//button[.='Click for JS Alert']
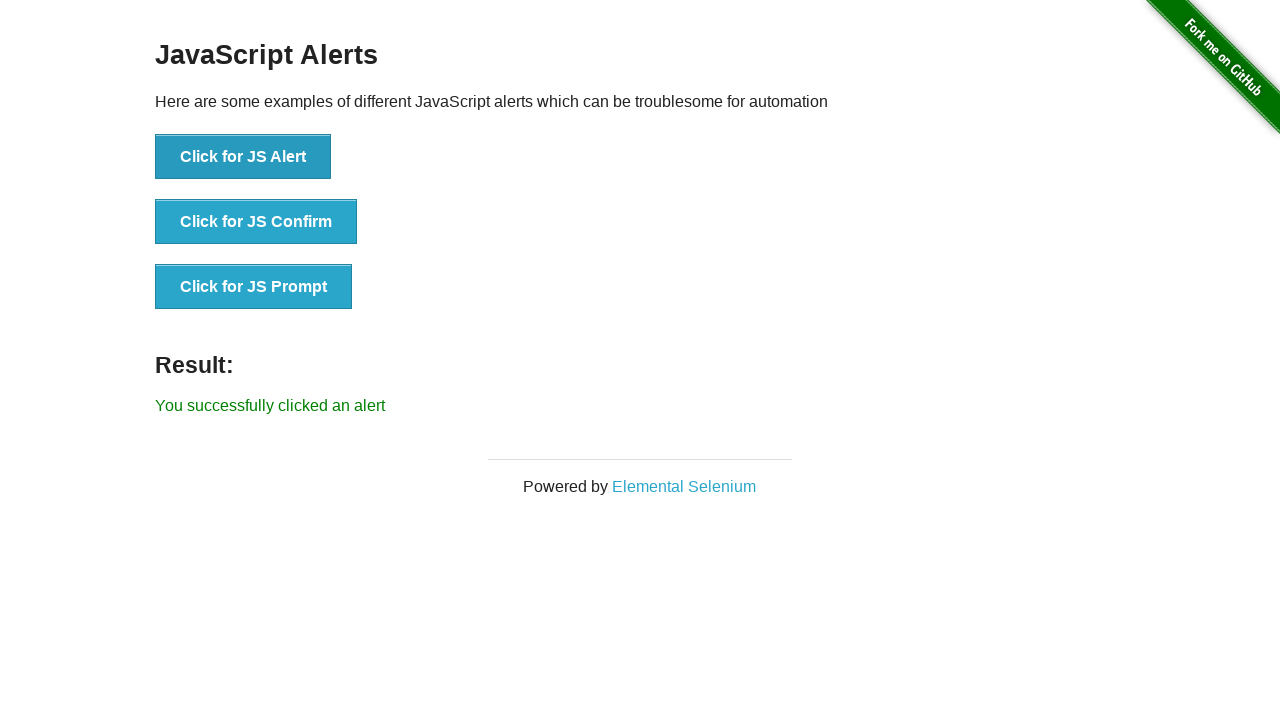

Alert was accepted and result text appeared
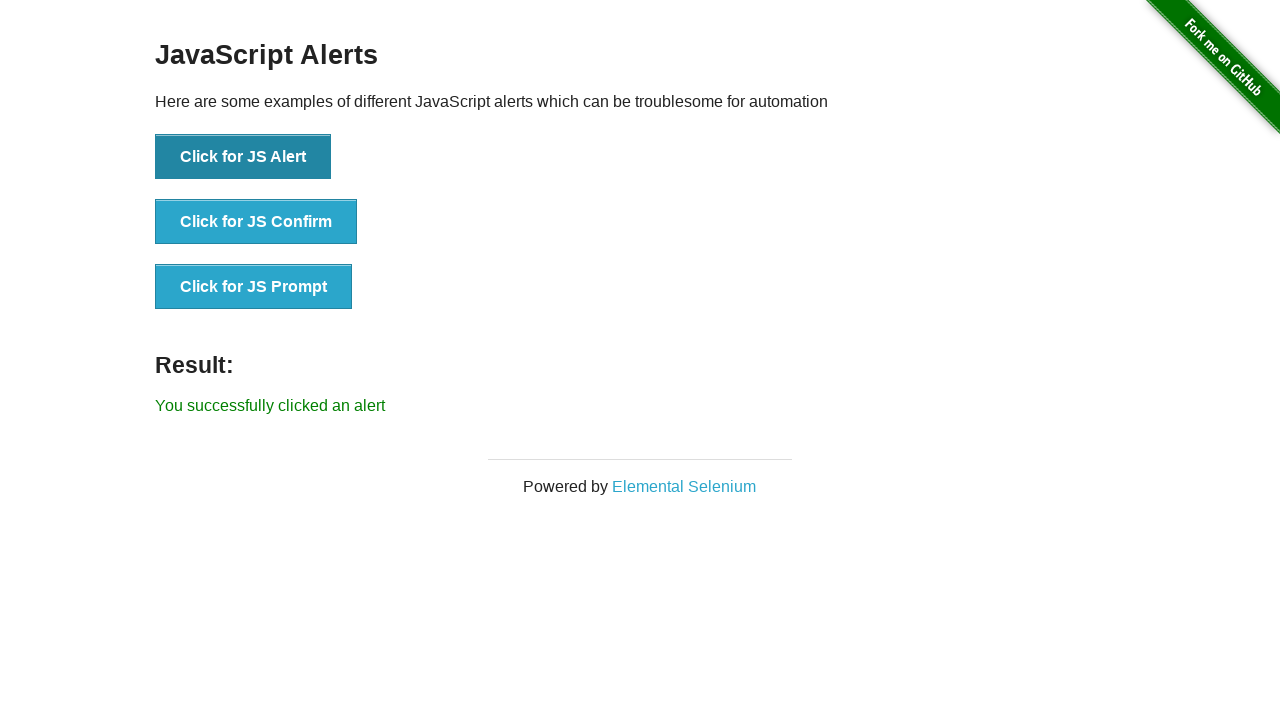

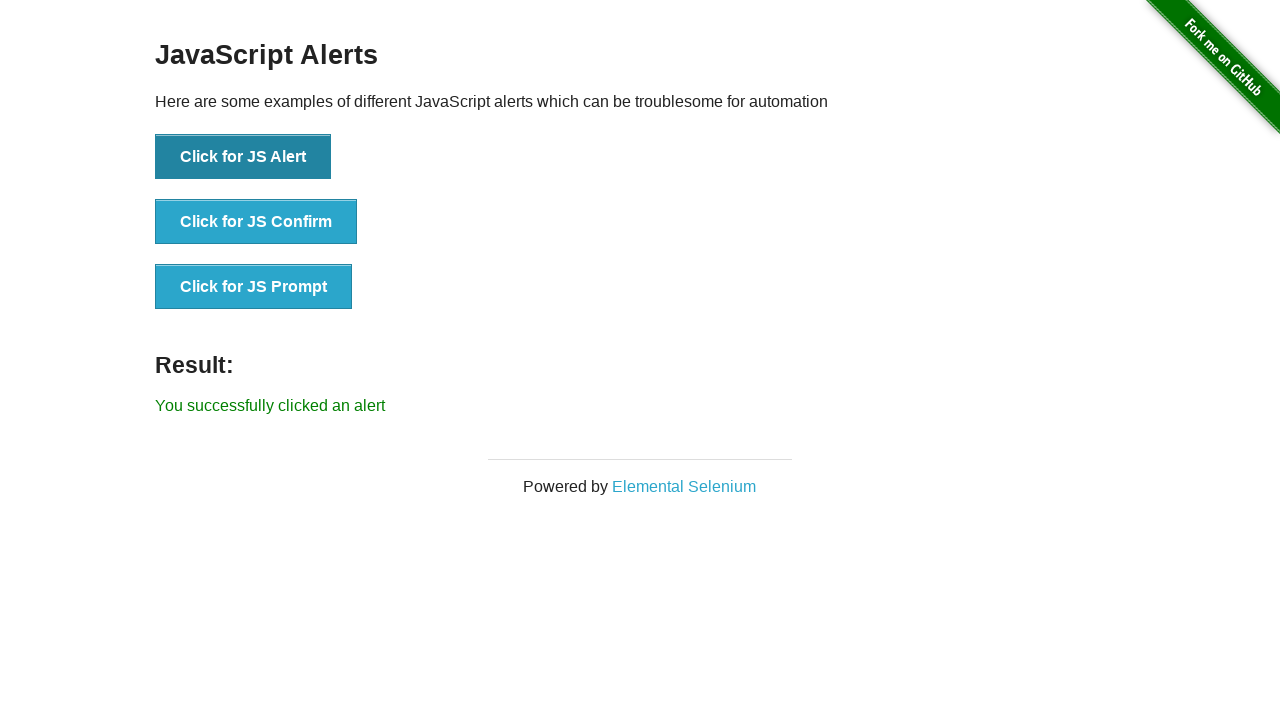